Navigates through the ICBC practice test website by selecting Simplified Chinese language, entering the written test practice section, starting a full test, and clicking through multiple questions by selecting an answer and proceeding to the next question.

Starting URL: https://practicetest.icbc.com/

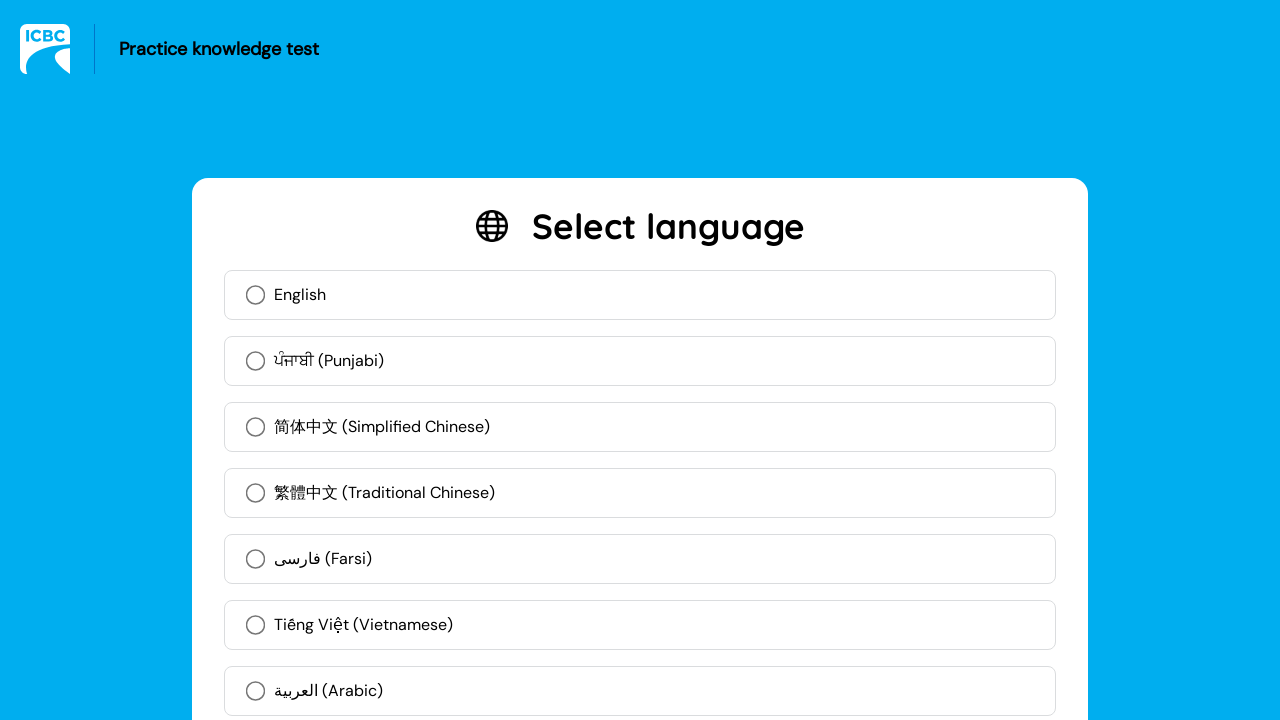

Clicked on Simplified Chinese language option at (640, 427) on xpath=//label[contains(text(), '简体中文')]
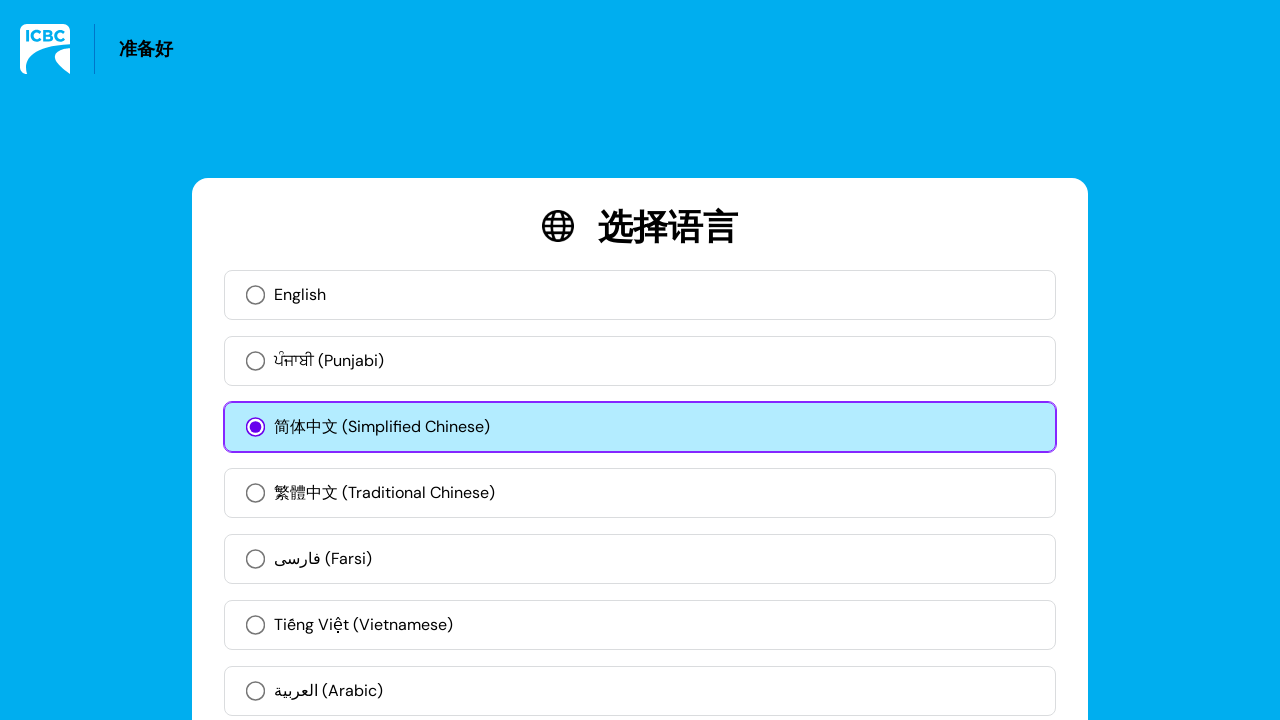

Waited 500ms for language selection to process
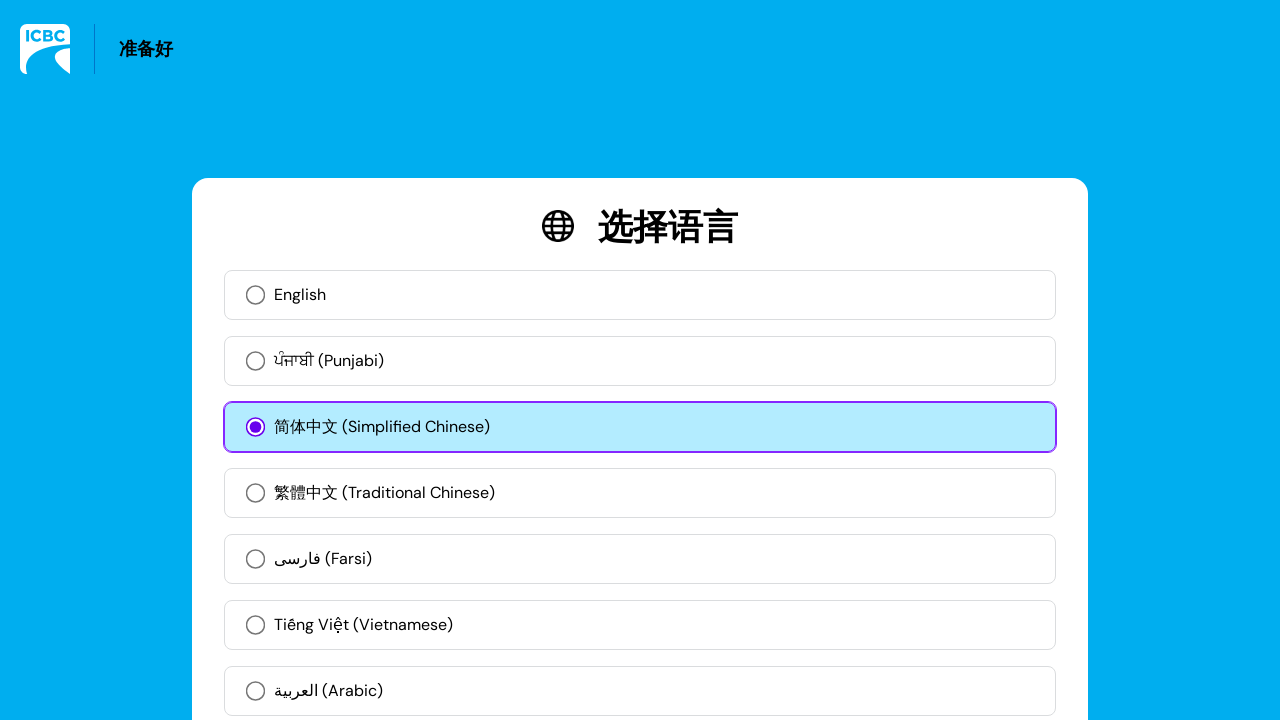

Clicked confirm button to apply language selection at (960, 649) on xpath=//button[contains(text(), '确认')]
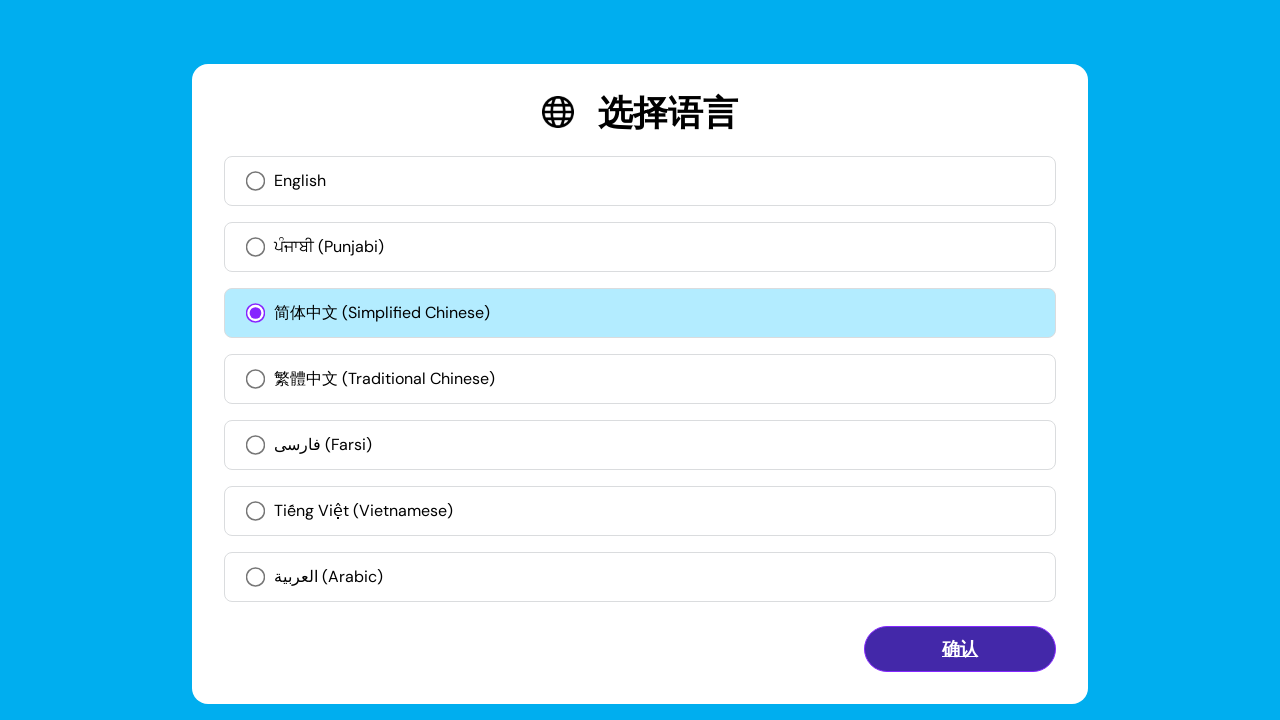

Waited 500ms for confirmation to process
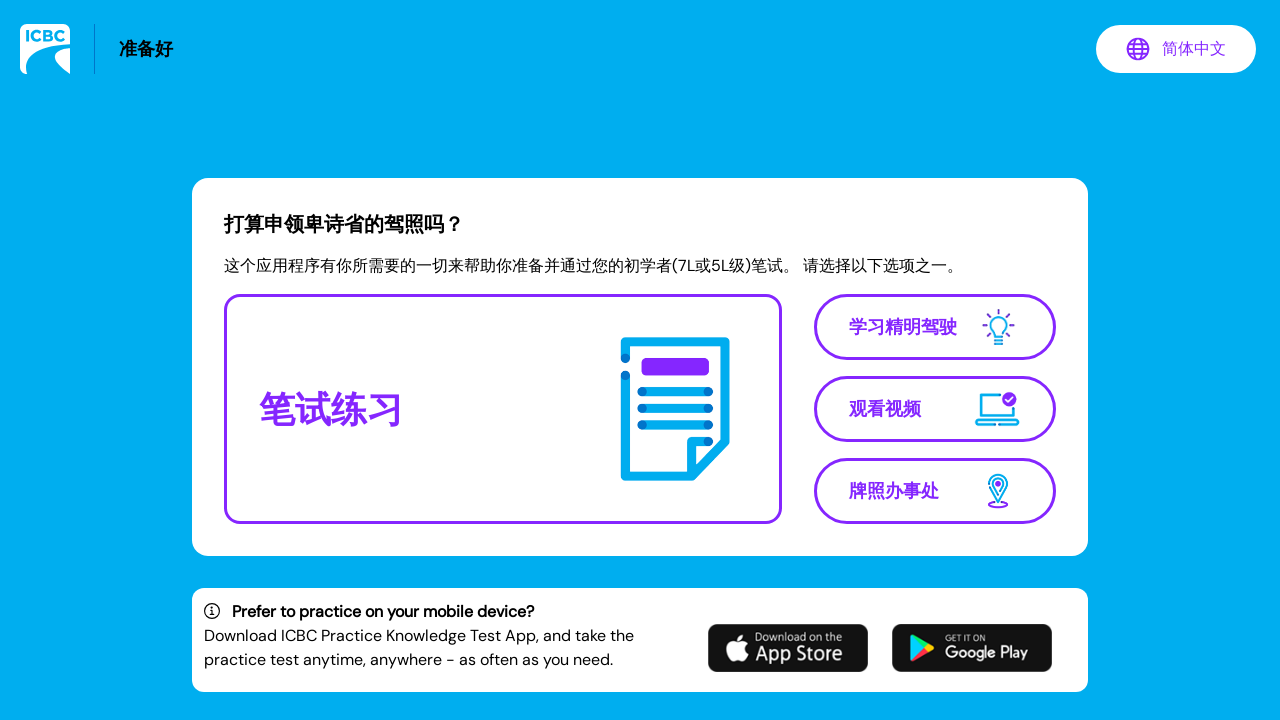

Clicked on Written Test Practice section at (503, 409) on xpath=//a[contains(text(), '笔试练习')]
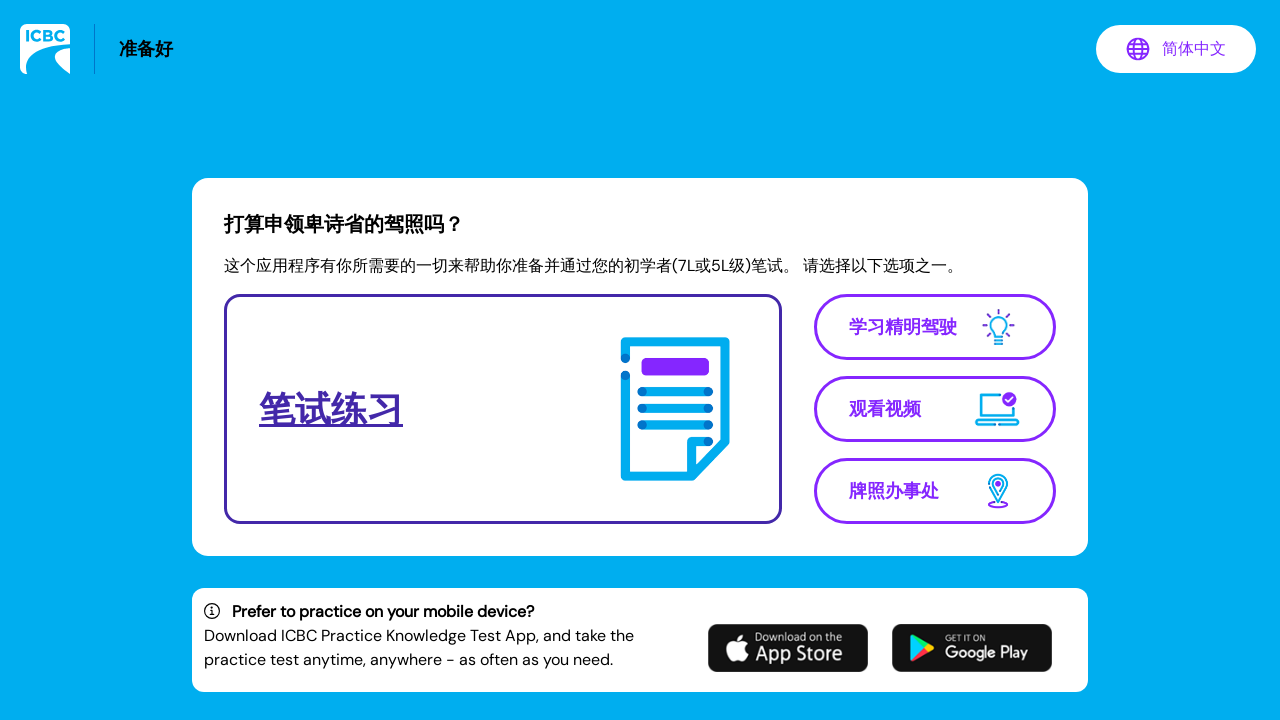

Waited 500ms for Written Test Practice page to load
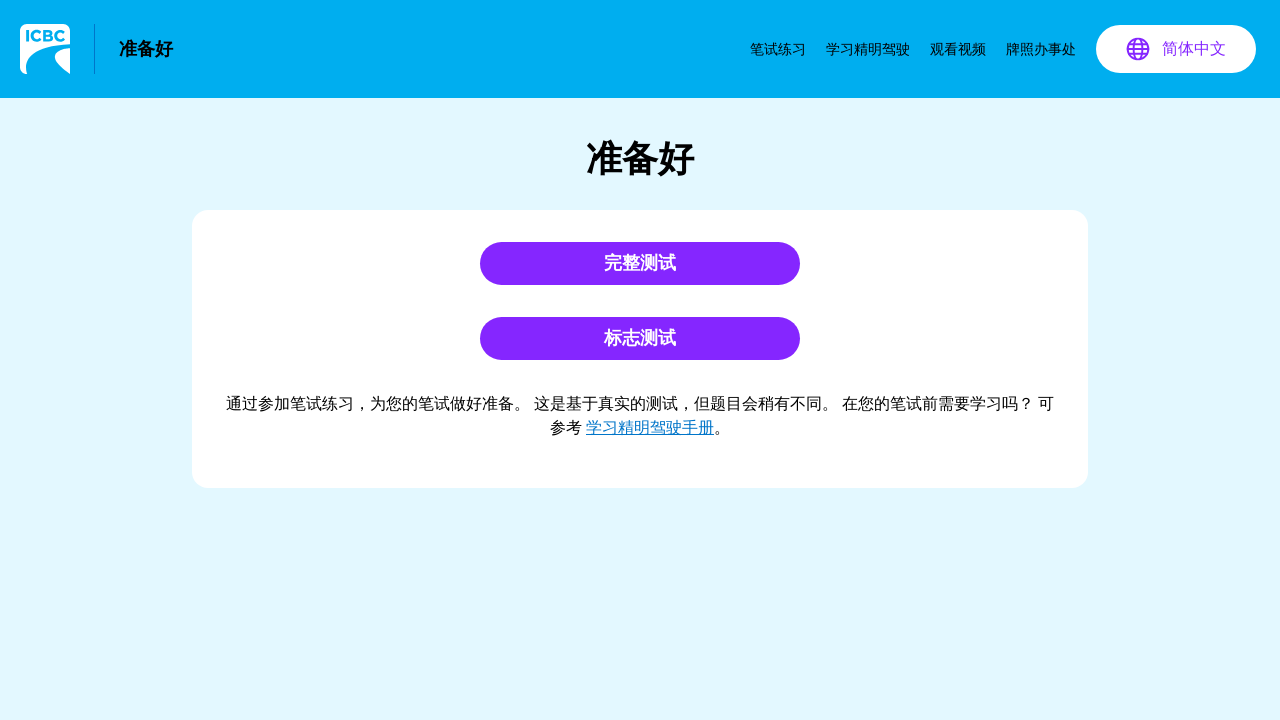

Clicked on Full Test button to start the test at (640, 264) on xpath=//button[contains(text(), '完整测试')]
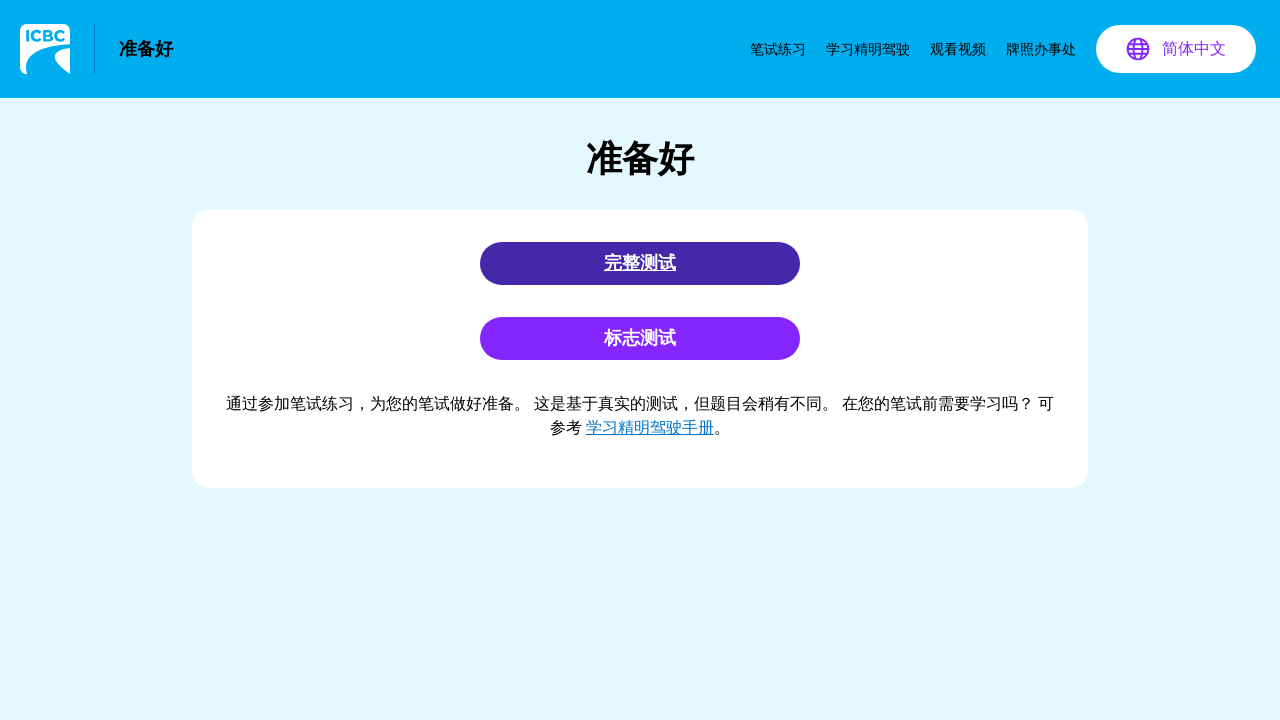

Waited 2000ms for full test to initialize
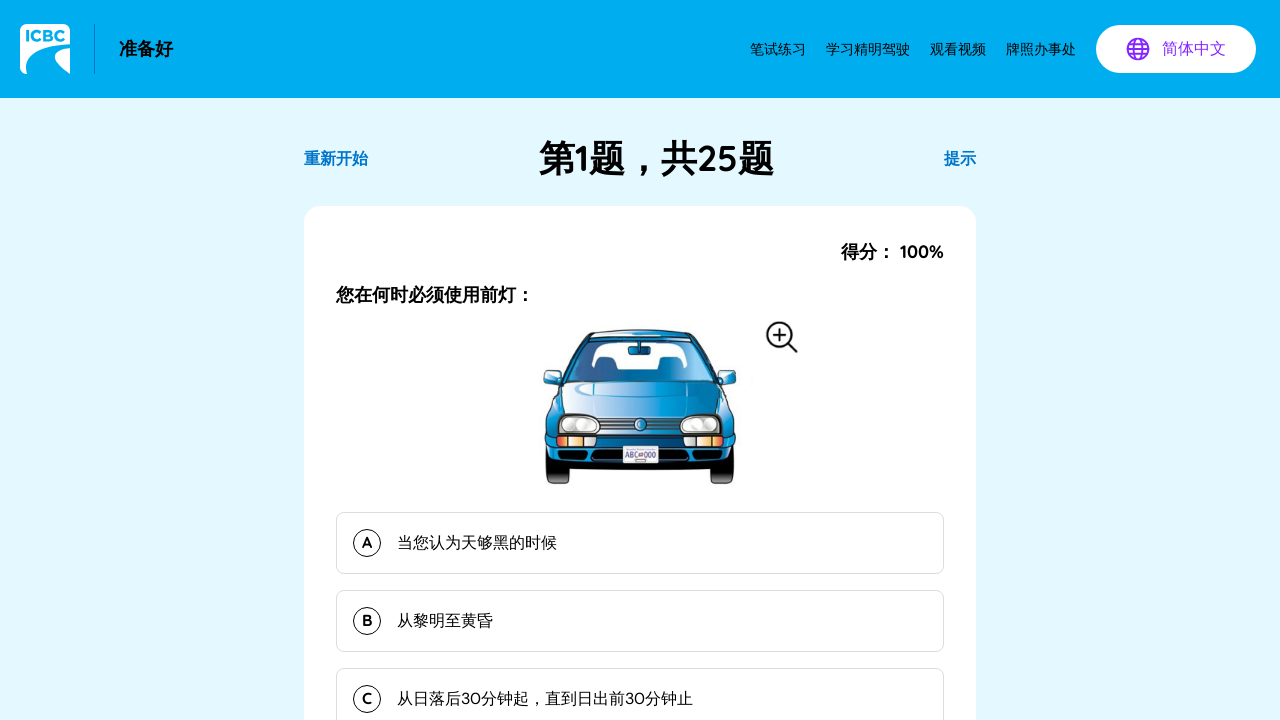

First question loaded on the page
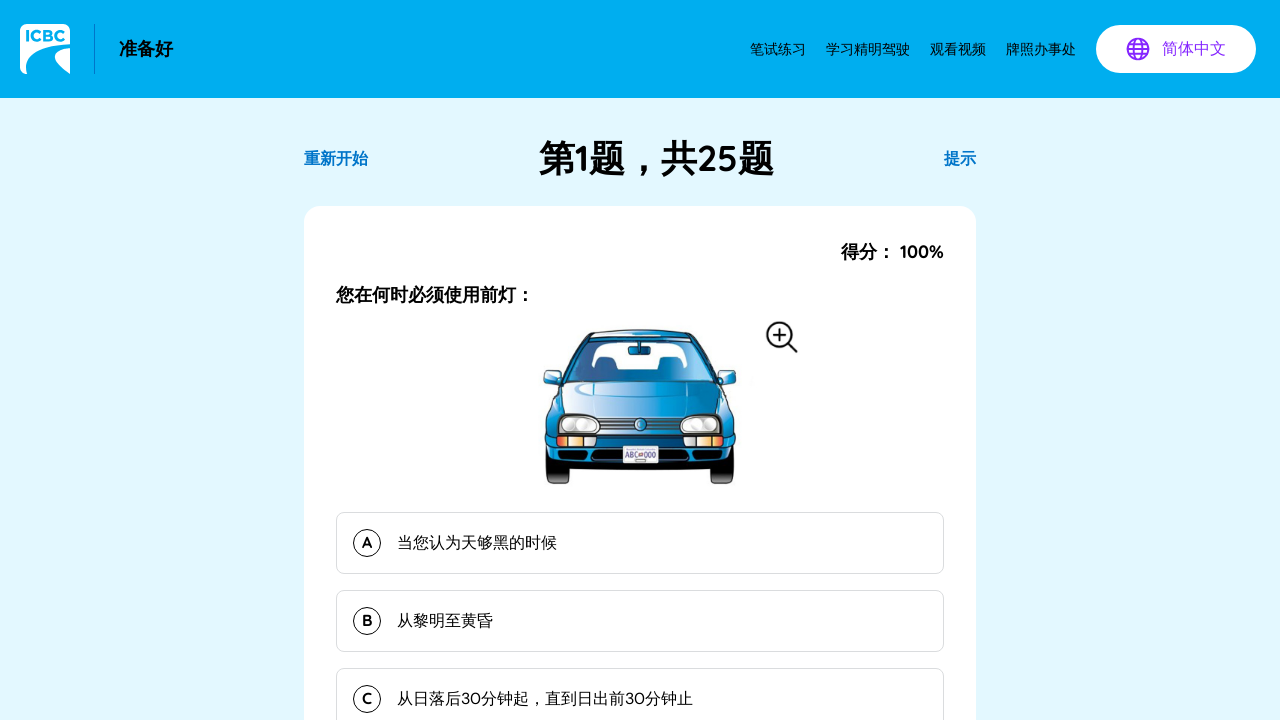

Selected option A for first question at (640, 543) on button >> nth=11
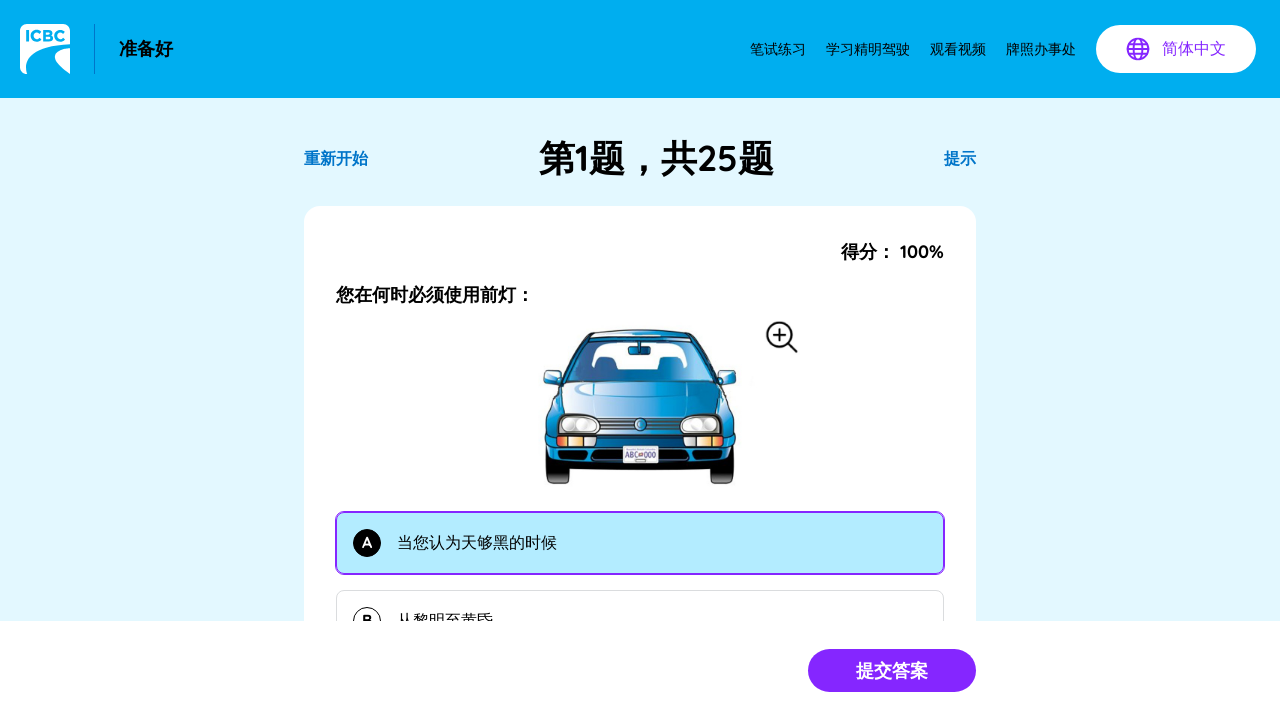

Waited 500ms after selecting answer
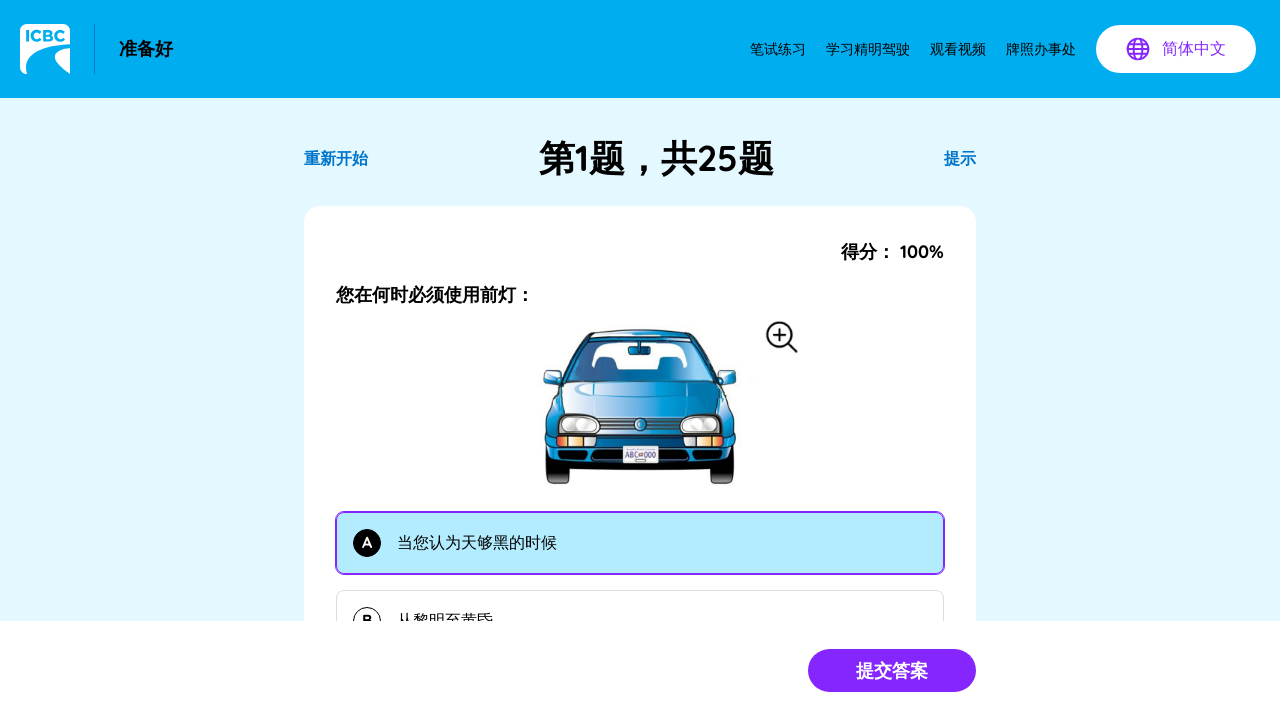

Clicked submit button to submit first answer at (892, 670) on button[type='submit'].bg-purple
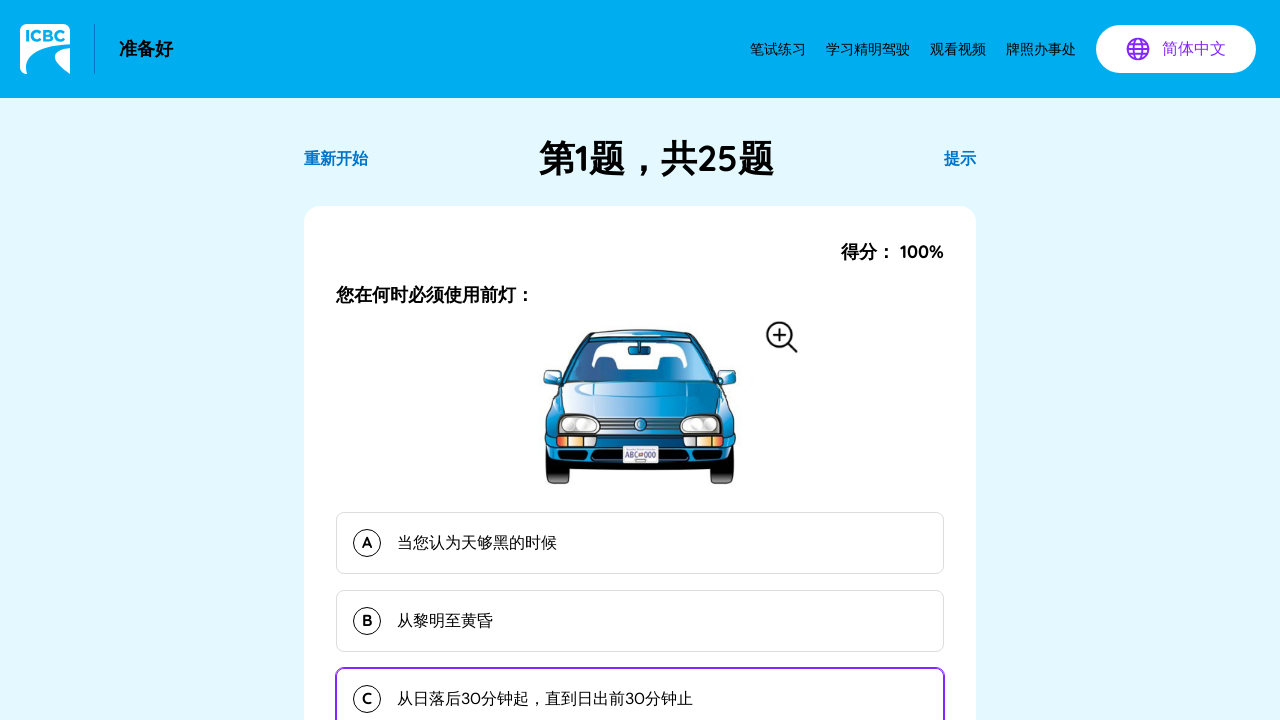

Waited 500ms for answer submission to process
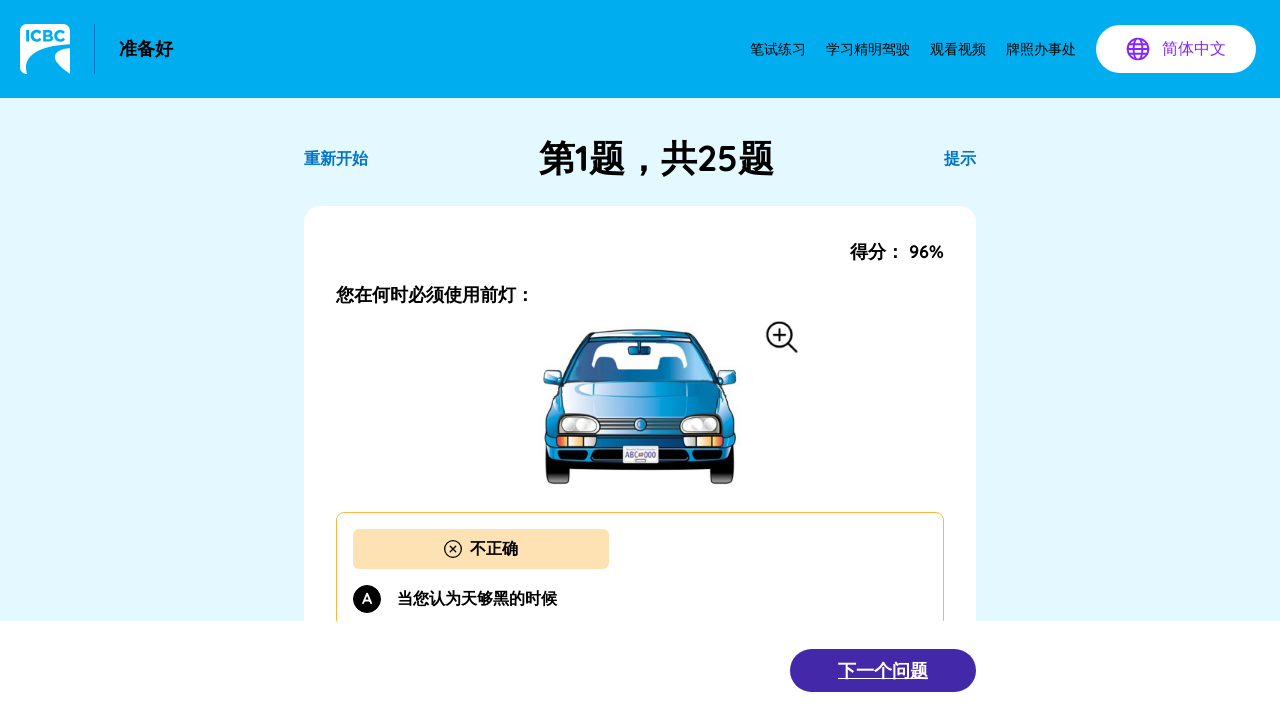

Clicked Next Question button to proceed to second question at (883, 670) on xpath=//button[contains(text(), '下一个问题')]
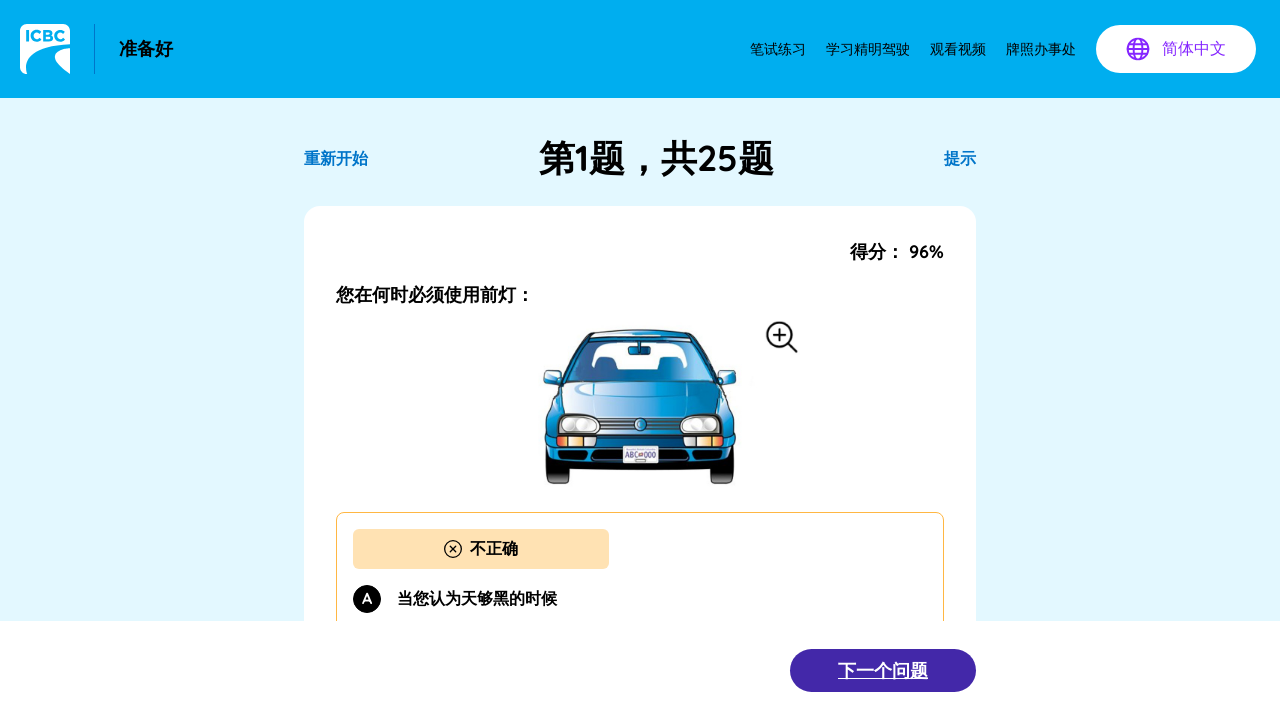

Waited 500ms for second question to load
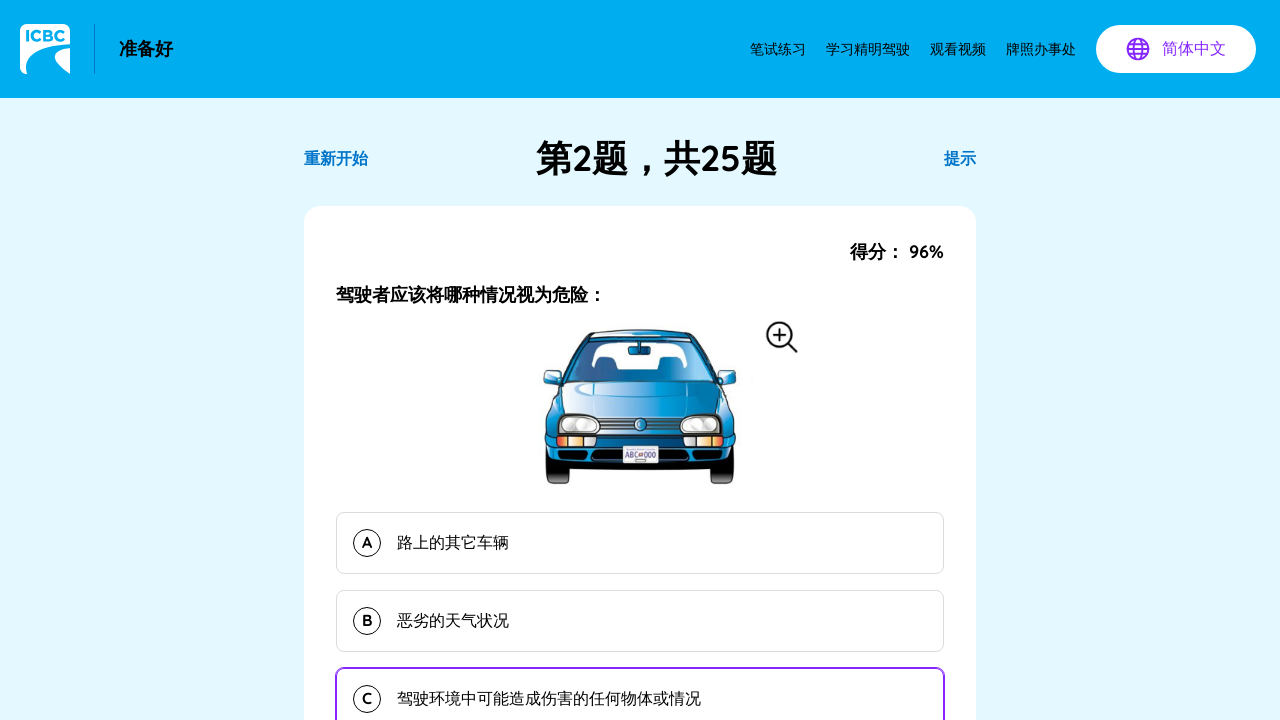

Second question selector confirmed to be present
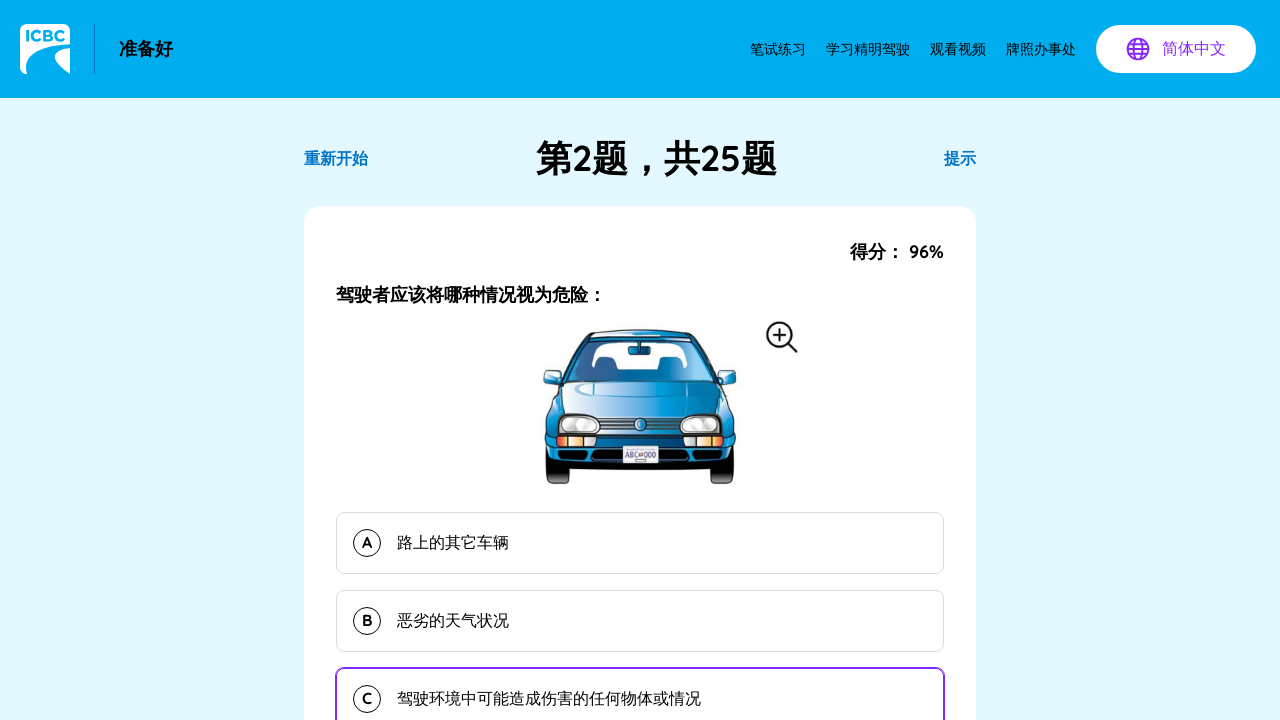

Selected option A for second question at (640, 543) on button >> nth=11
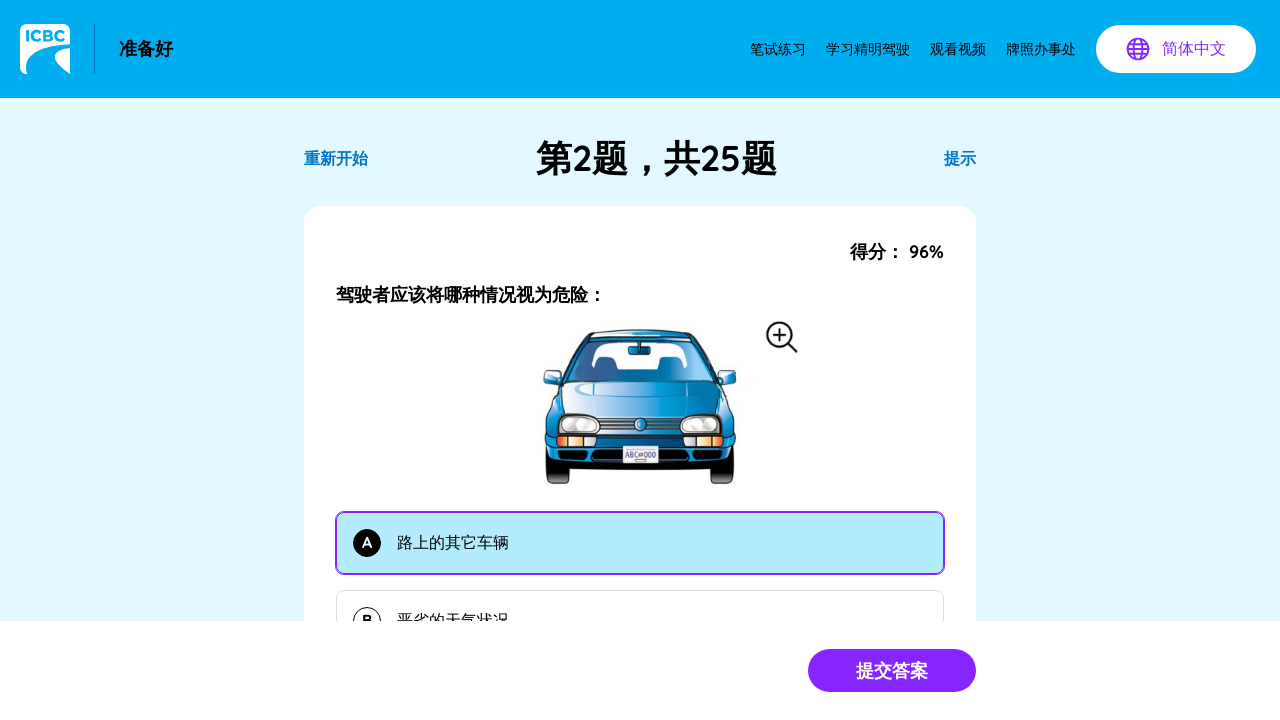

Clicked submit button to submit second answer at (892, 670) on button[type='submit'].bg-purple
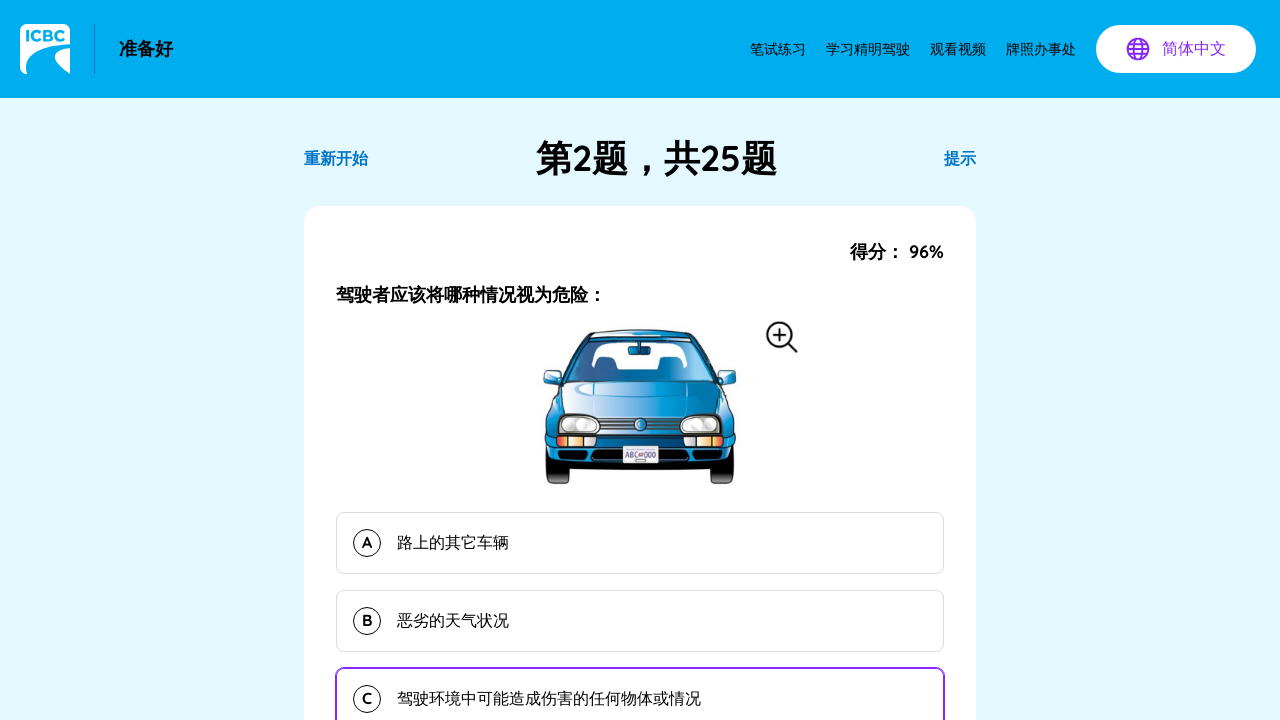

Waited 500ms for second answer submission to process
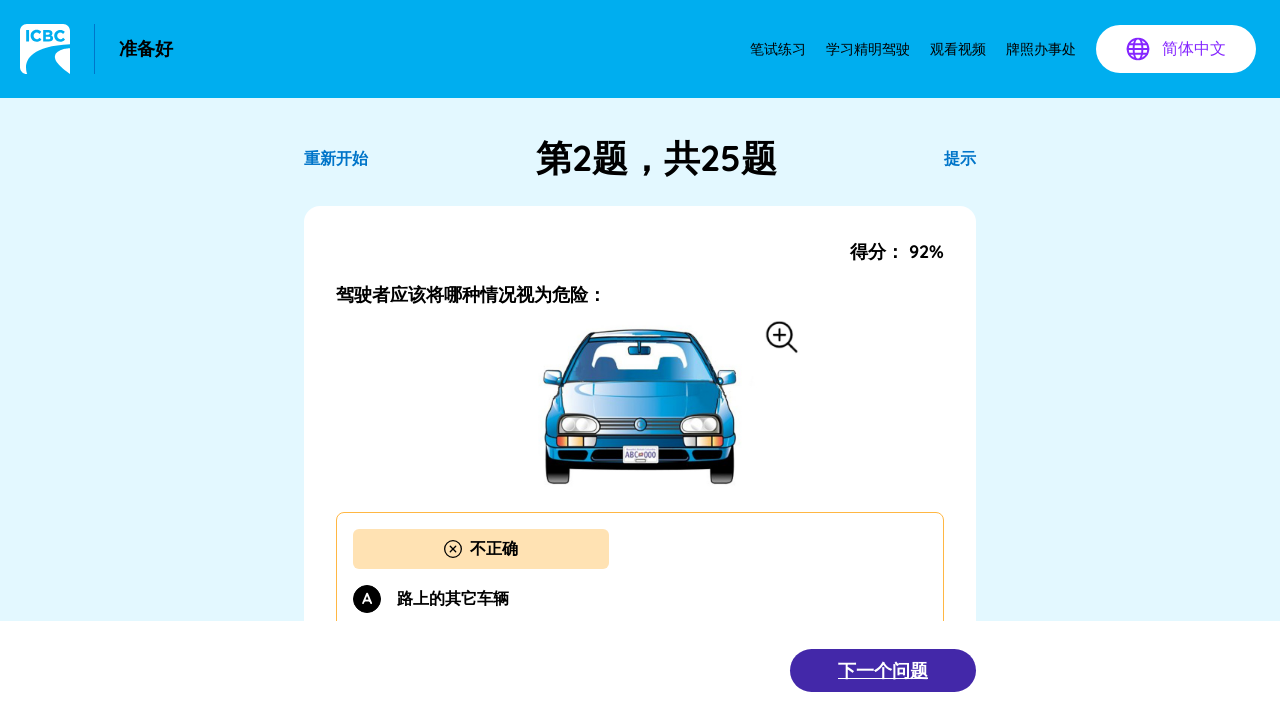

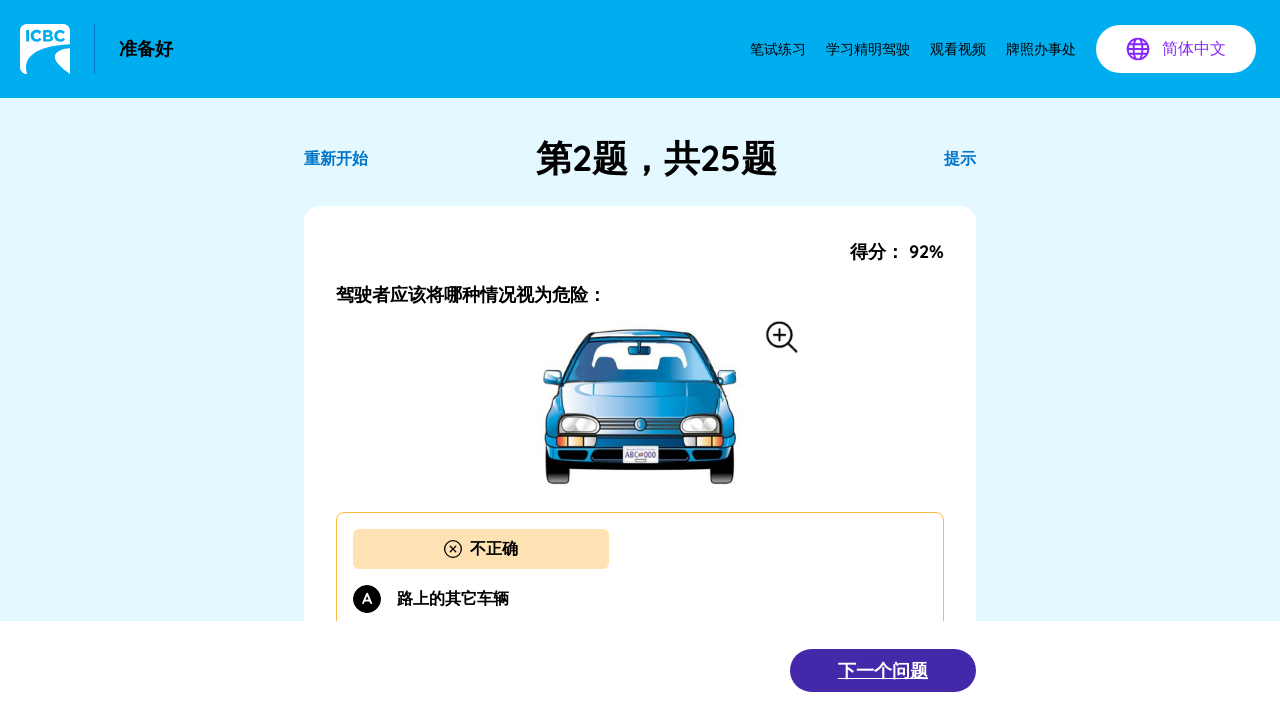